Tests that the course outline section contains multiple list items using XPath selector

Starting URL: https://www.training360.com/tesztautomatizalas-selenium-webdriverrel-pythonban-tanfolyam-swd-python

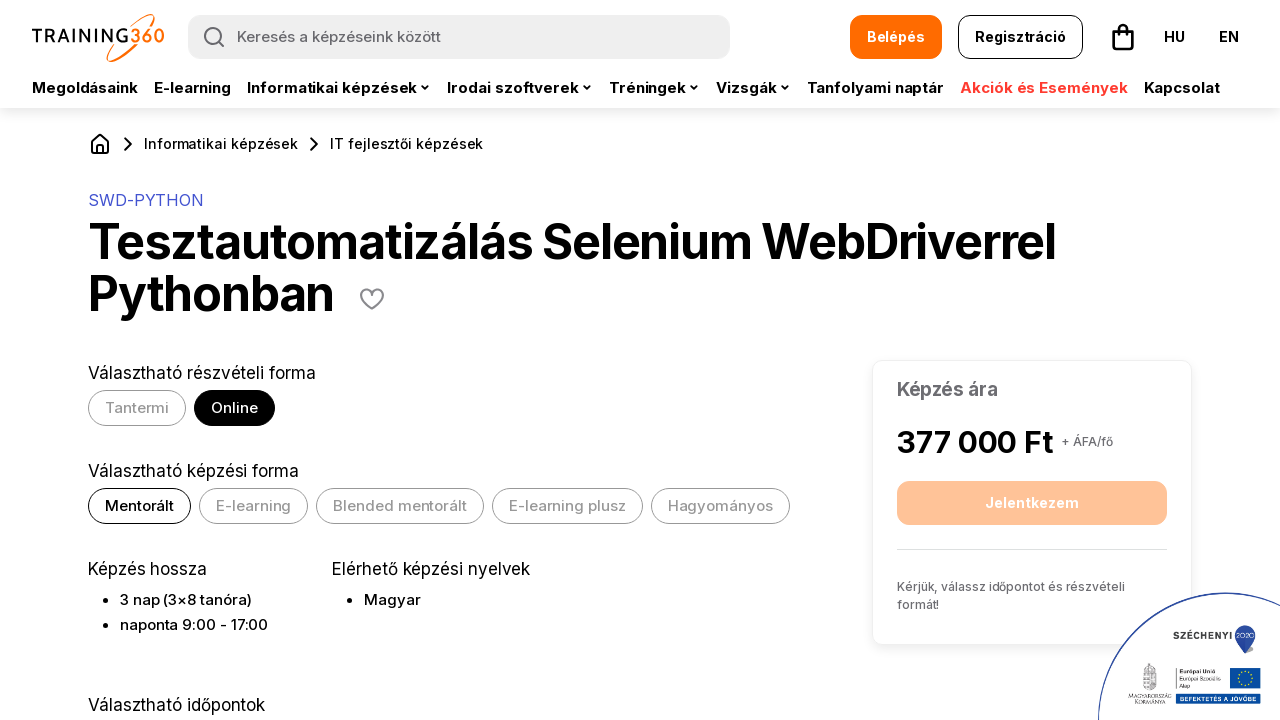

Located course outline list items using XPath selector
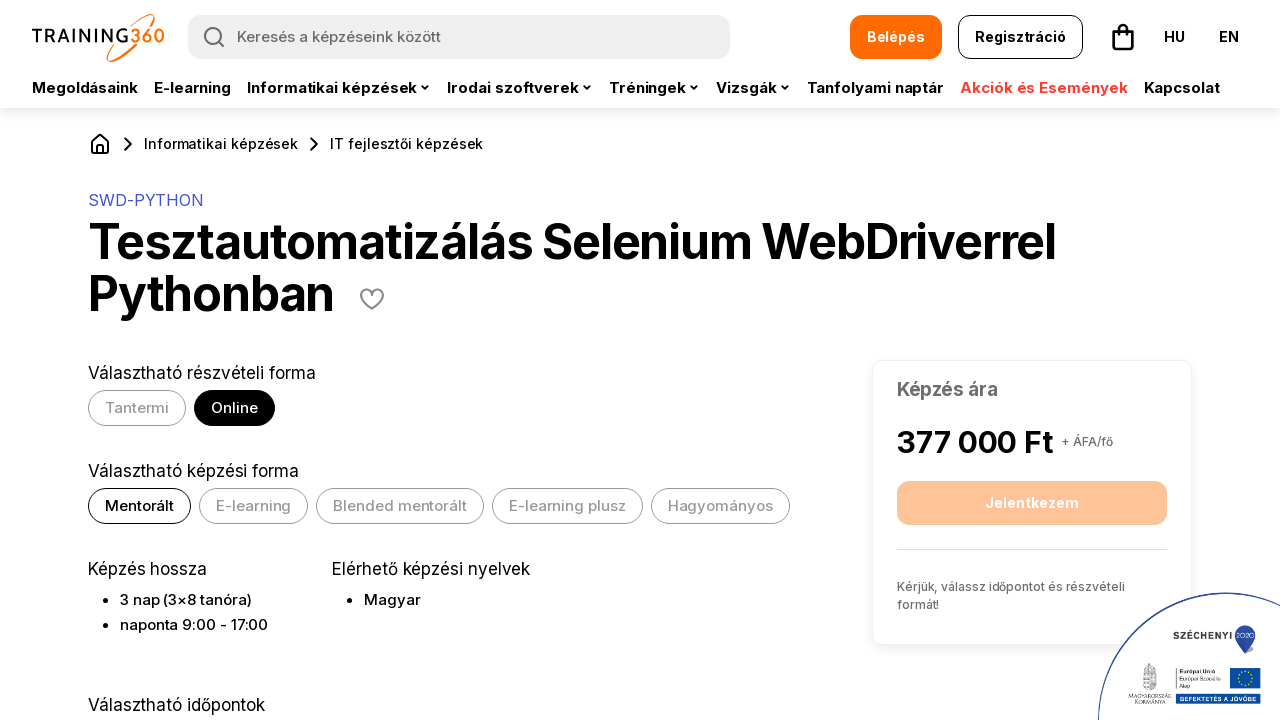

Waited for first outline item to be available
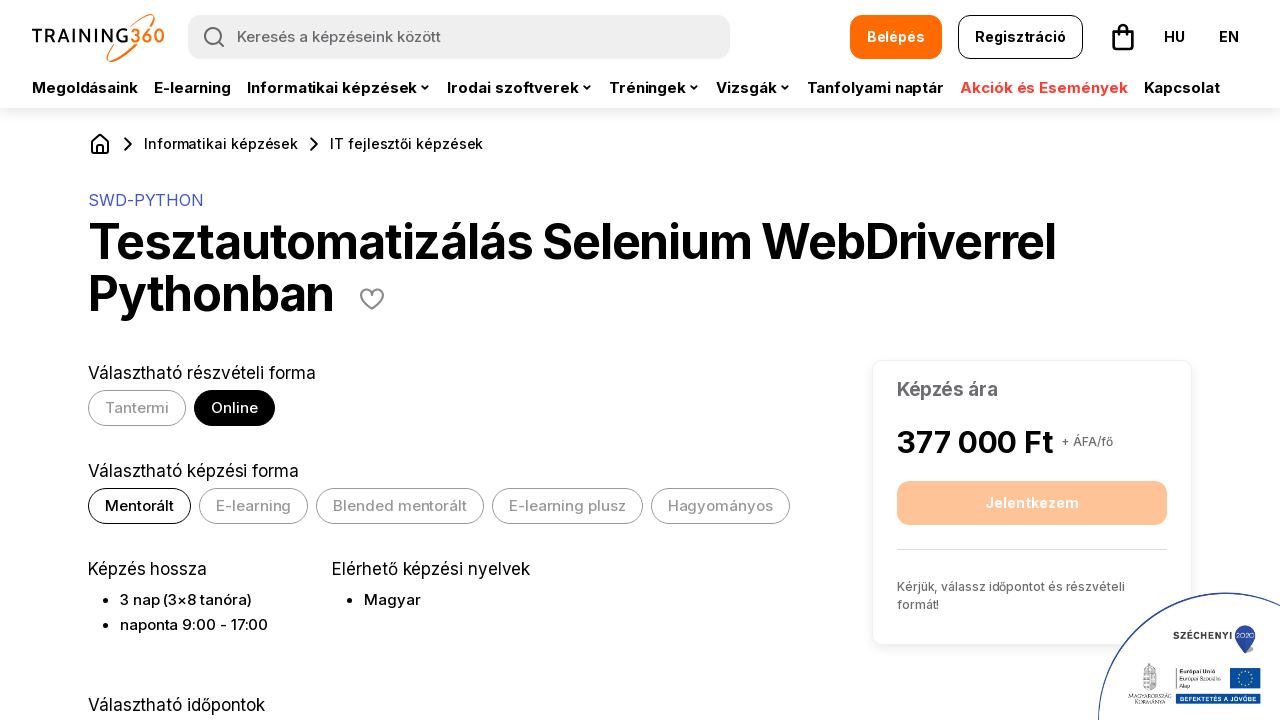

Counted outline items: 45 items found
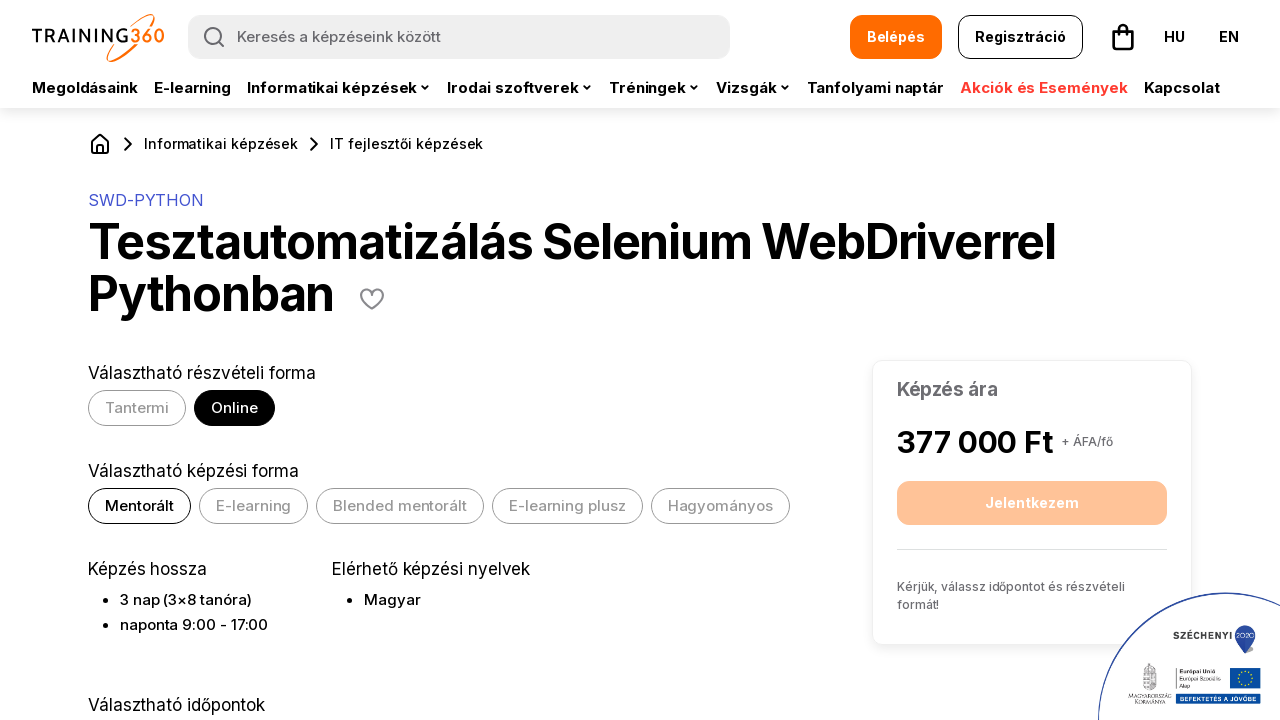

Asserted that outline contains more than 10 items
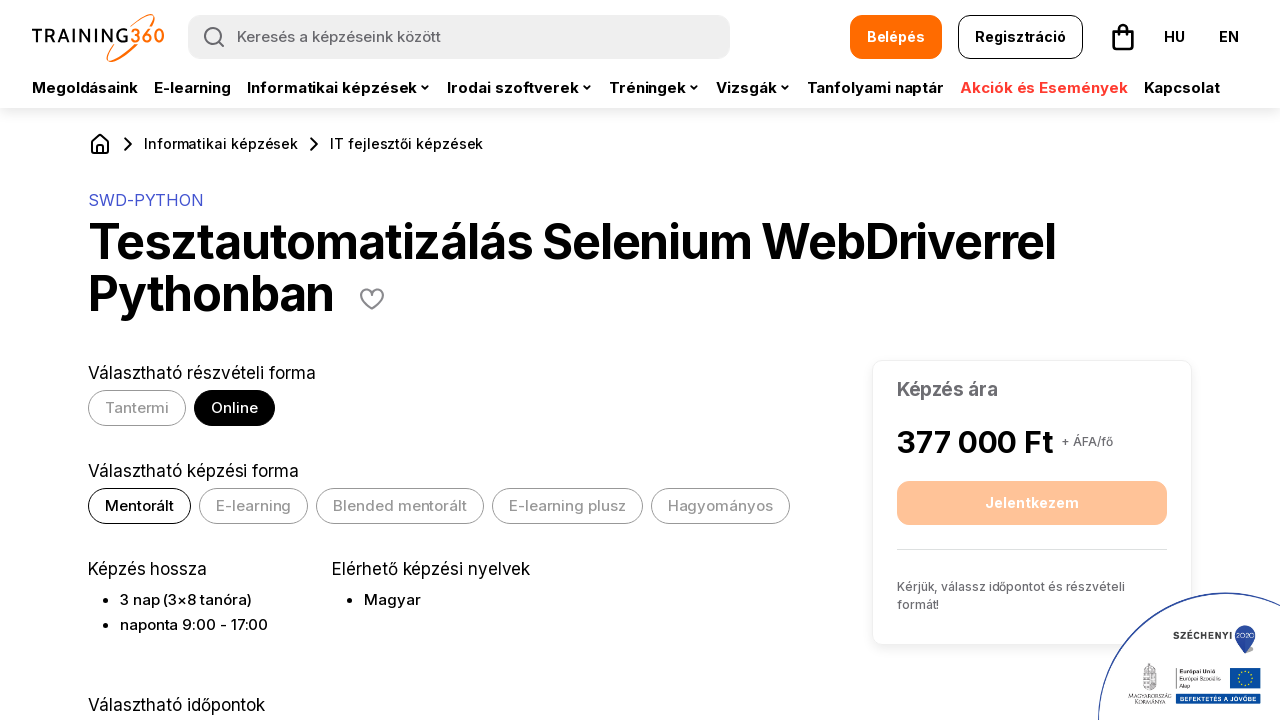

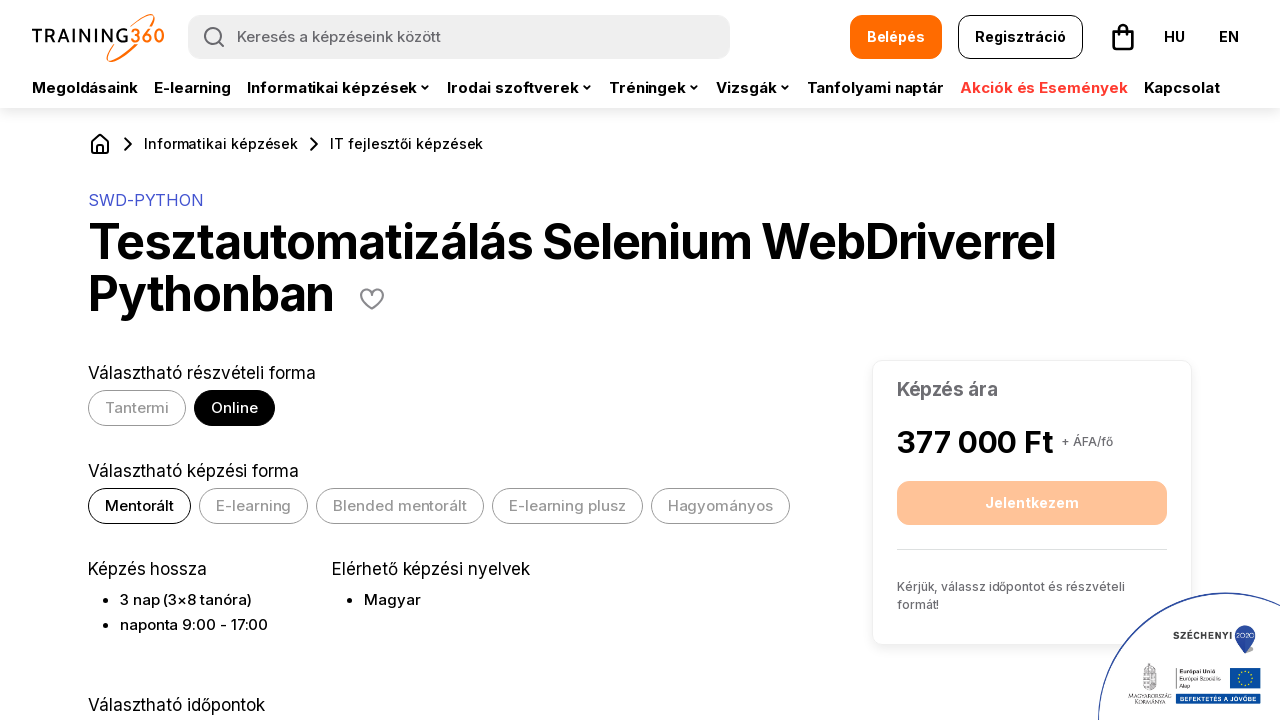